Tests the complete flight booking flow on BlazeDemo by selecting departure and destination cities, choosing a flight, filling in passenger and payment details, and completing the purchase.

Starting URL: https://blazedemo.com/index.php

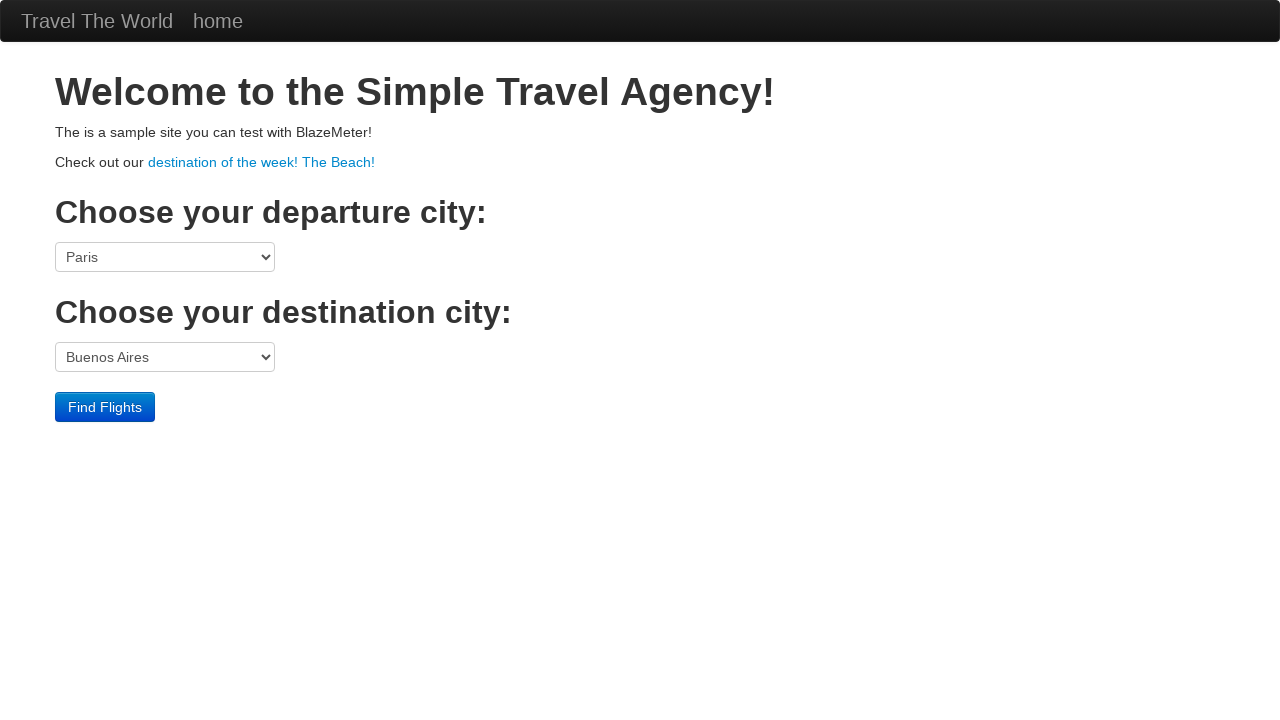

Selected San Diego as departure city on select[name="fromPort"]
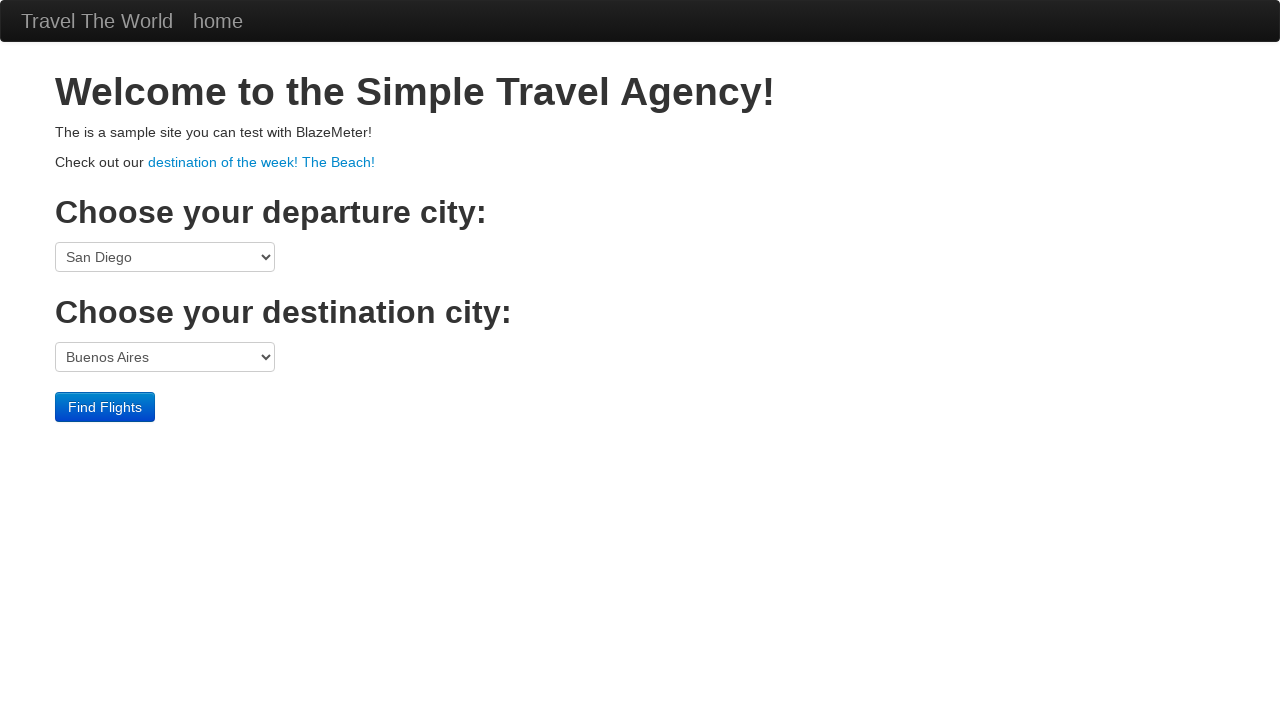

Selected Berlin as destination city on select[name="toPort"]
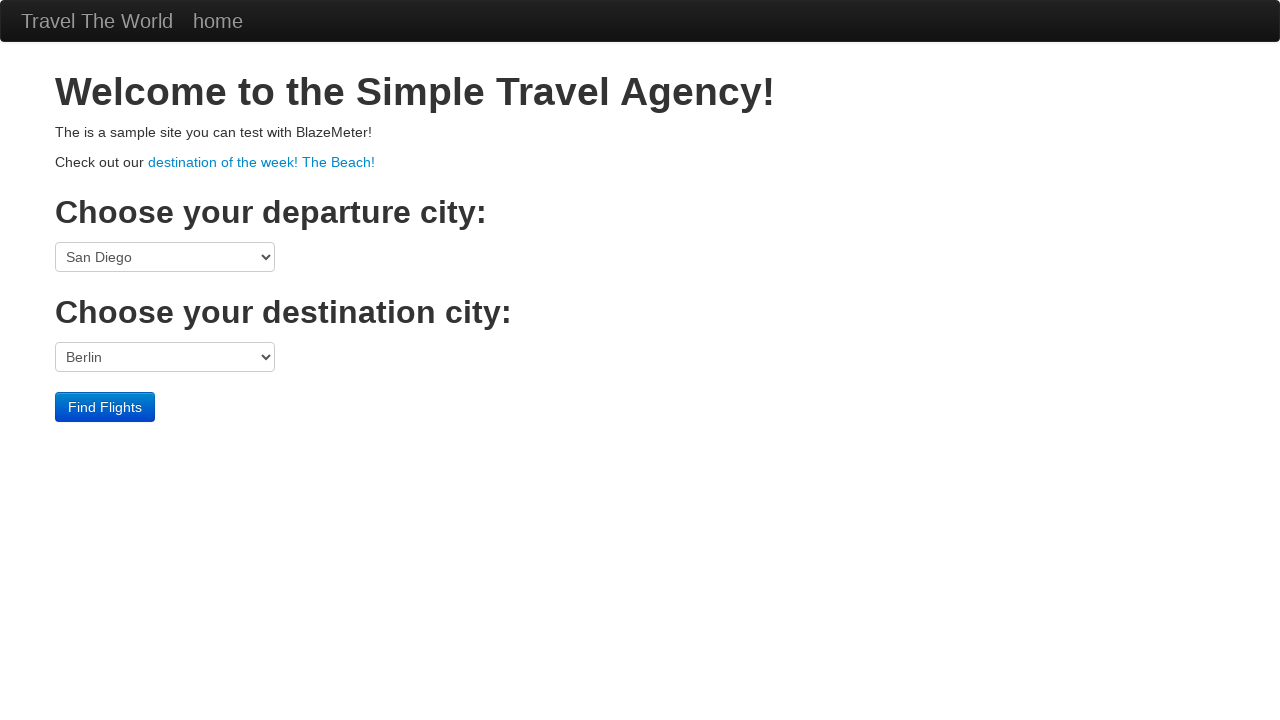

Clicked Find Flights button at (105, 407) on internal:role=button[name="Find Flights"i]
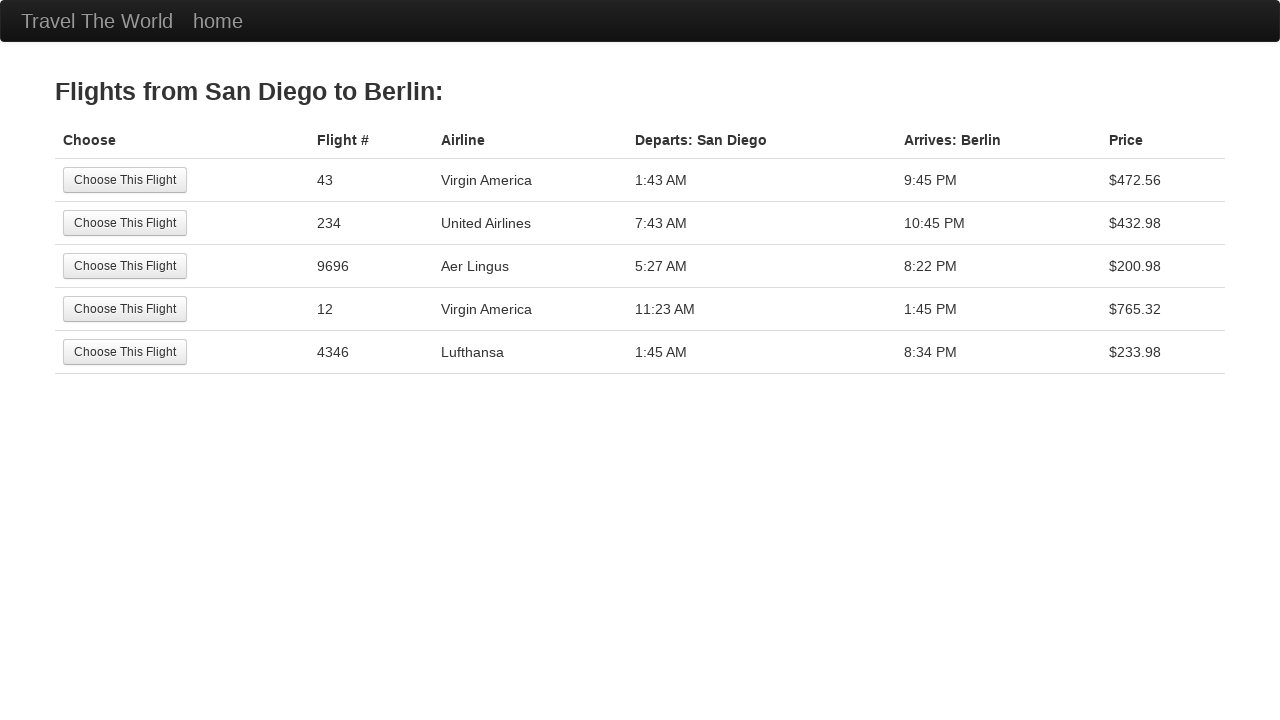

Flight results loaded and Choose This Flight button became visible
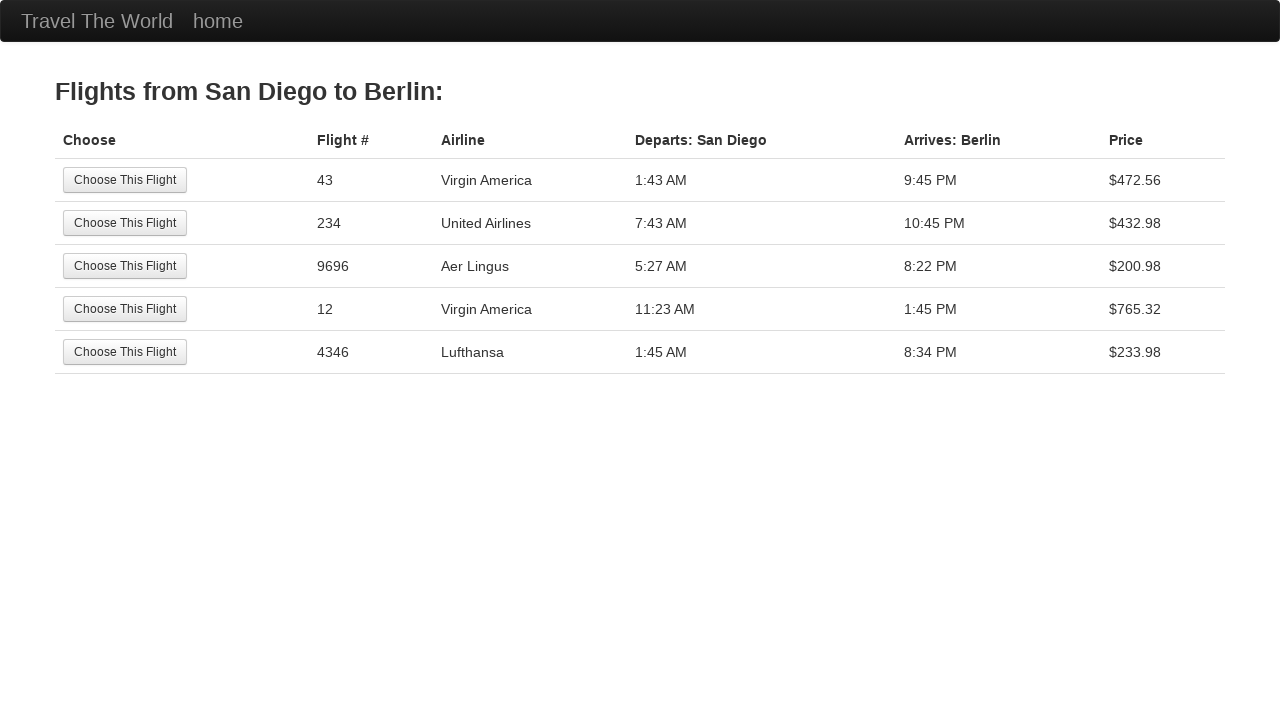

Selected first available flight at (125, 180) on table tbody tr >> nth=0 >> internal:role=button[name="Choose This Flight"i]
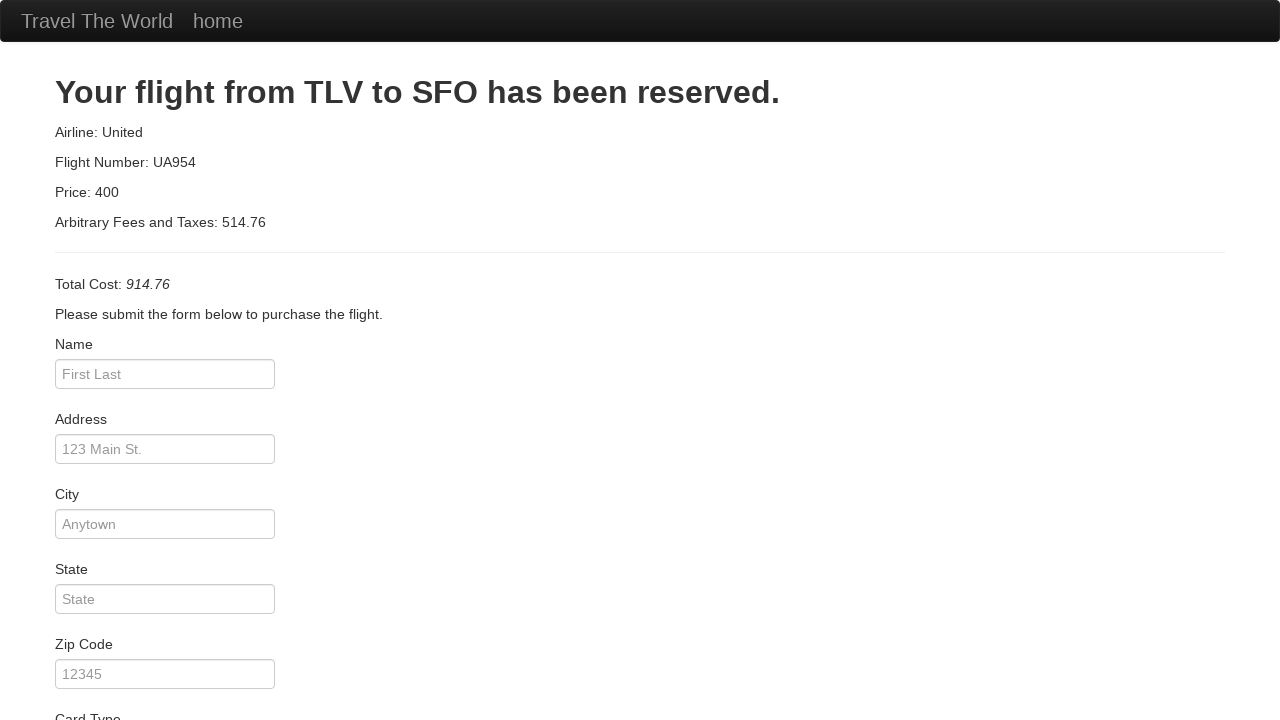

Filled passenger name as 'John Doe' on internal:attr=[placeholder="First Last"i]
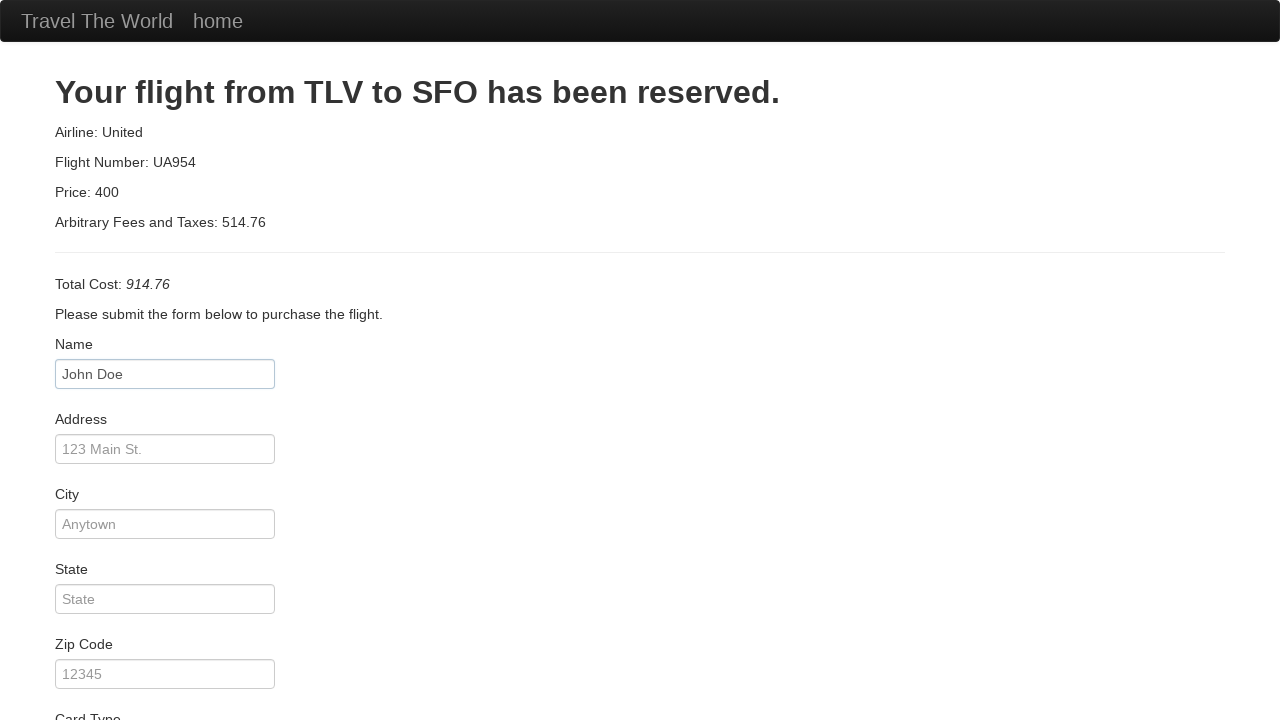

Filled address as '123 ABC Street' on internal:attr=[placeholder="Main St."i]
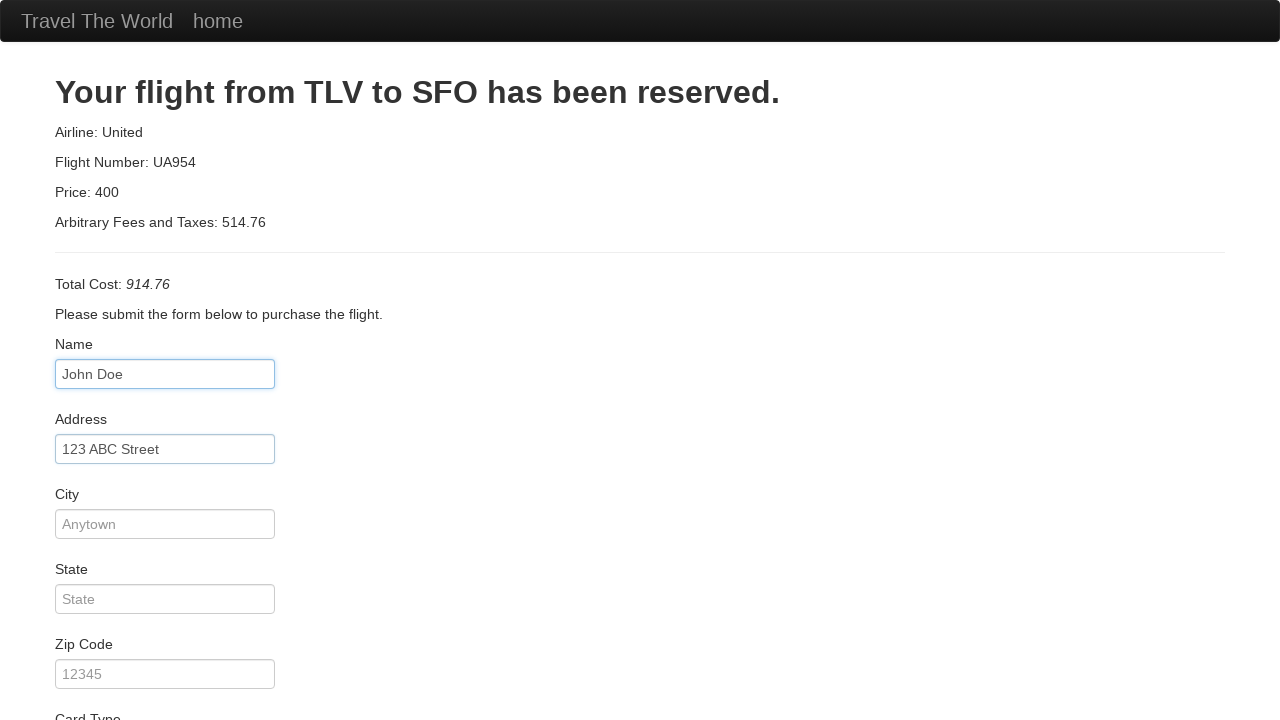

Filled city as 'Bangalore' on internal:attr=[placeholder="Anytown"i]
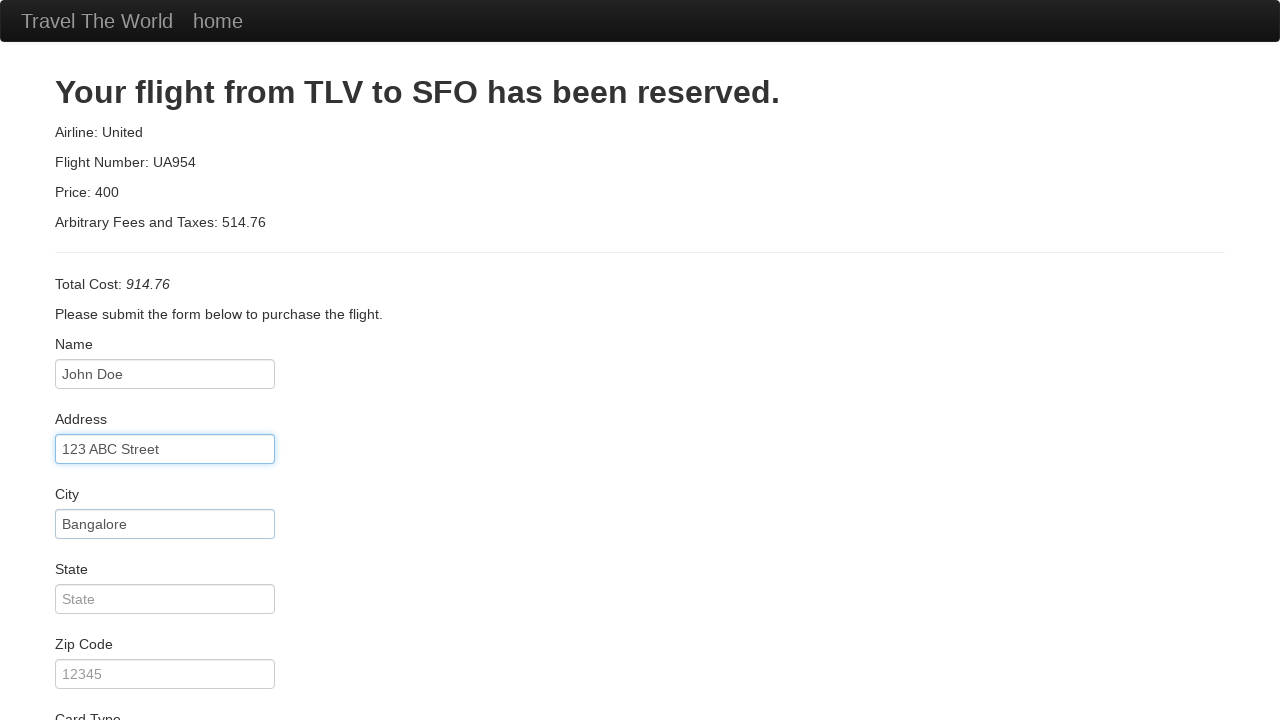

Filled state as 'KA' on internal:attr=[placeholder="State"i]
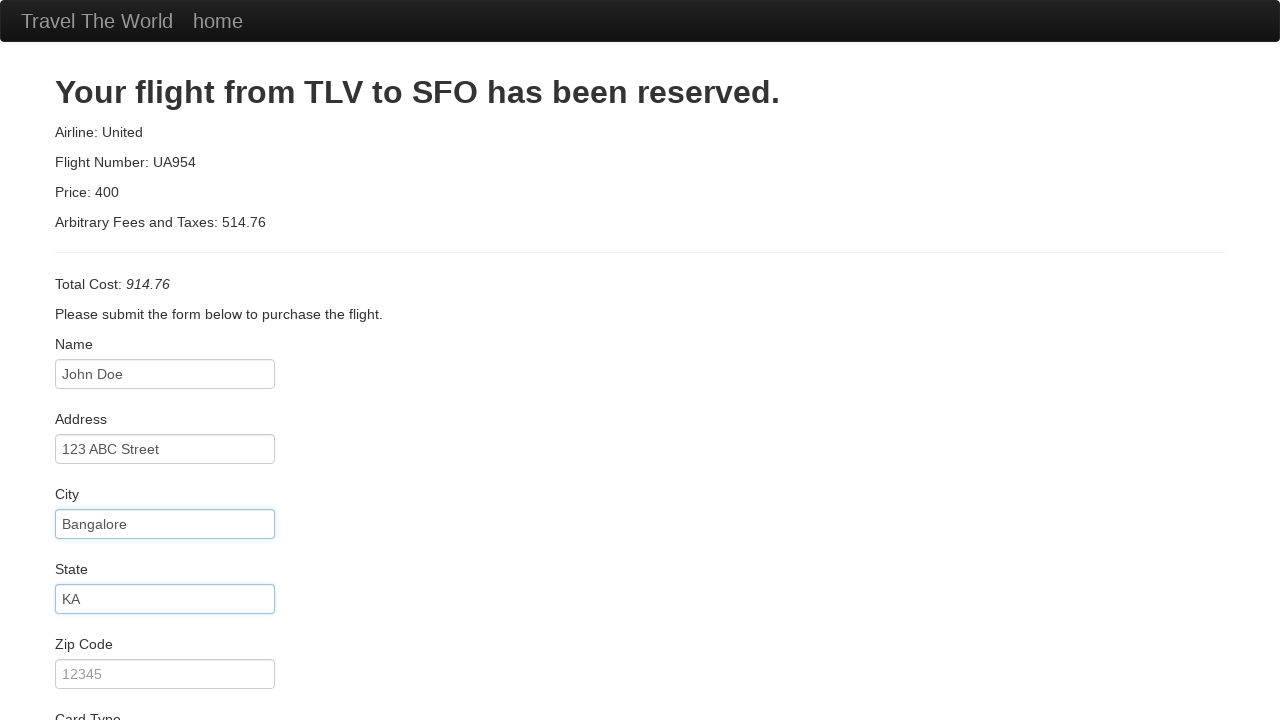

Filled zip code as '1234567' on internal:attr=[placeholder="12345"i]
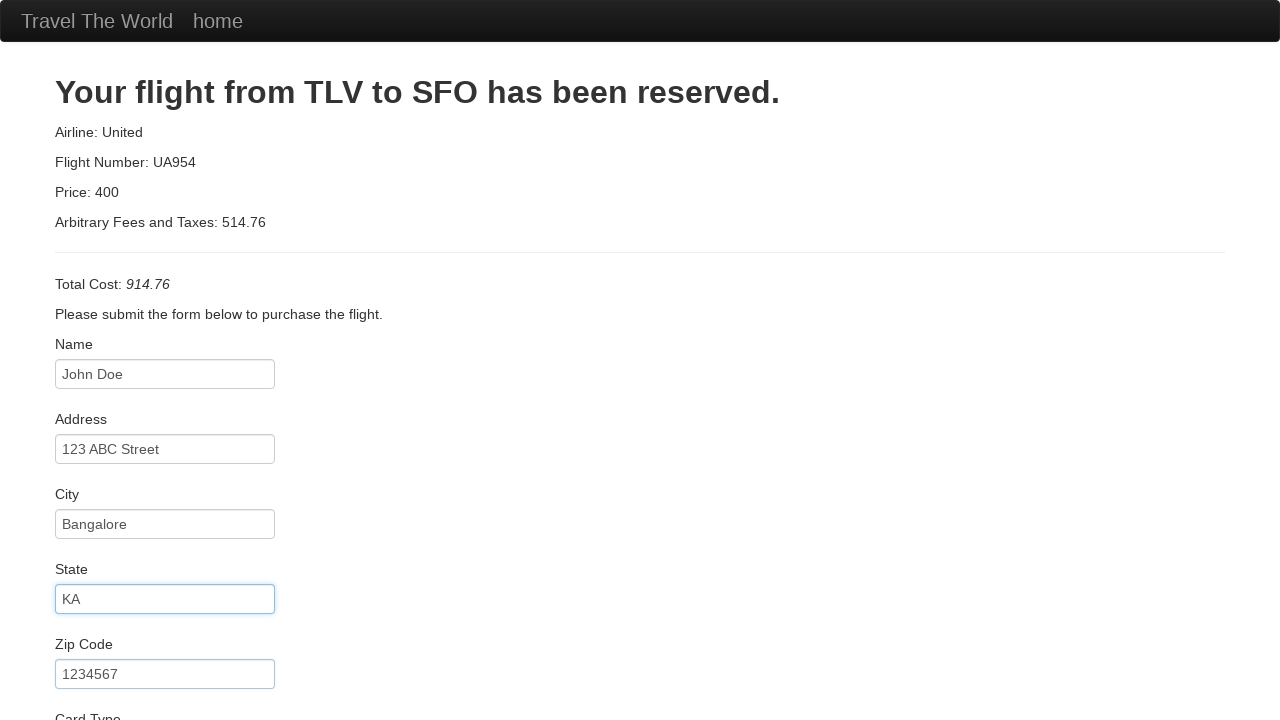

Selected American Express as card type on #cardType
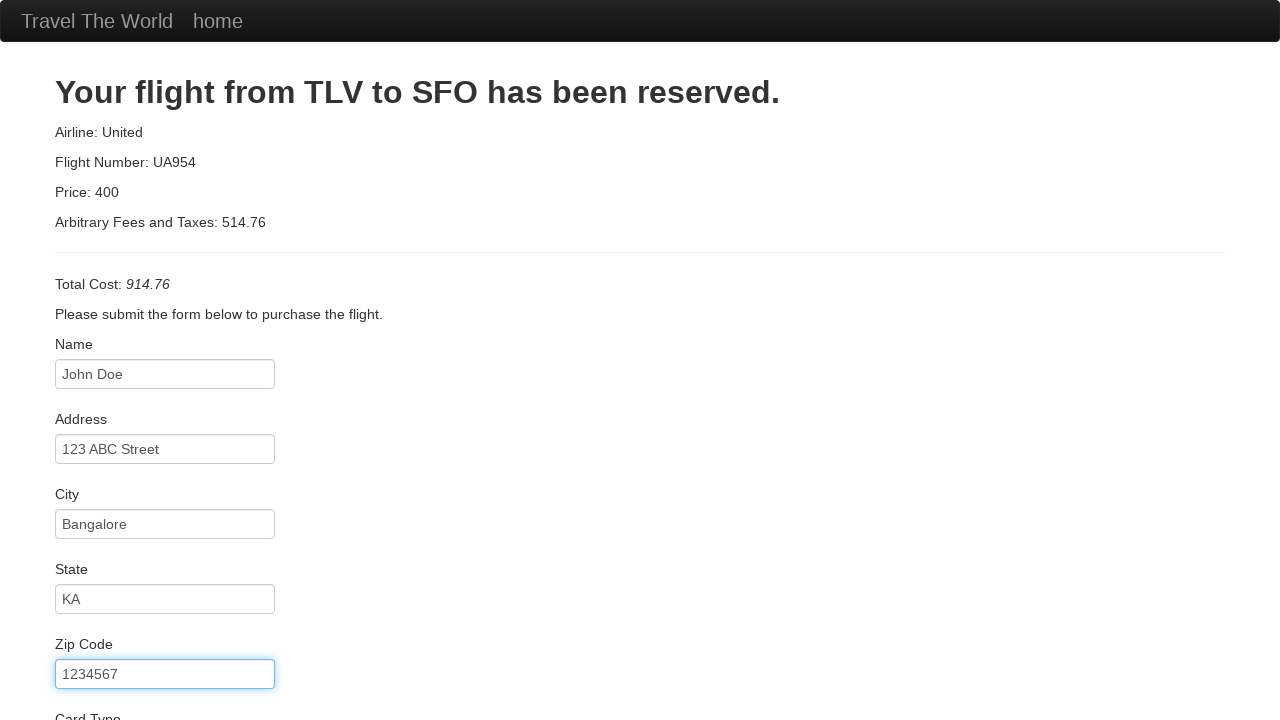

Filled credit card number on internal:attr=[placeholder="Credit Card Number"i]
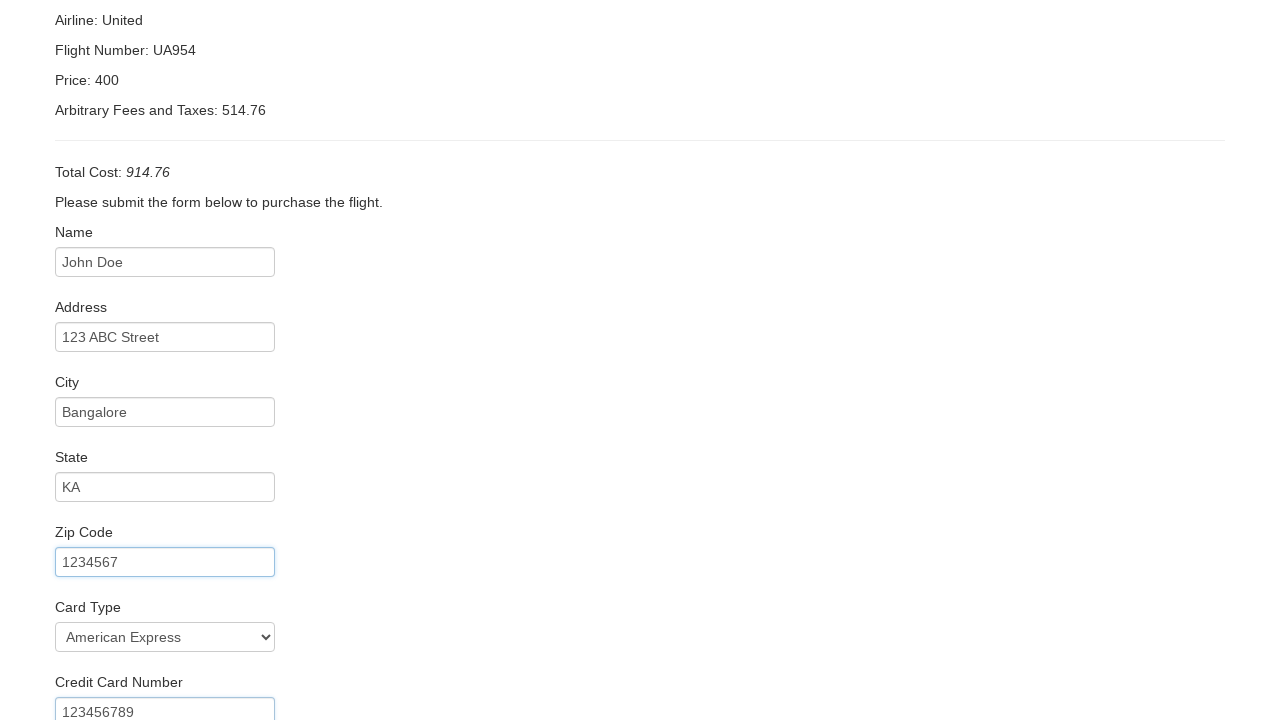

Filled name on card as 'John Doe' on internal:attr=[placeholder="John Smith"i]
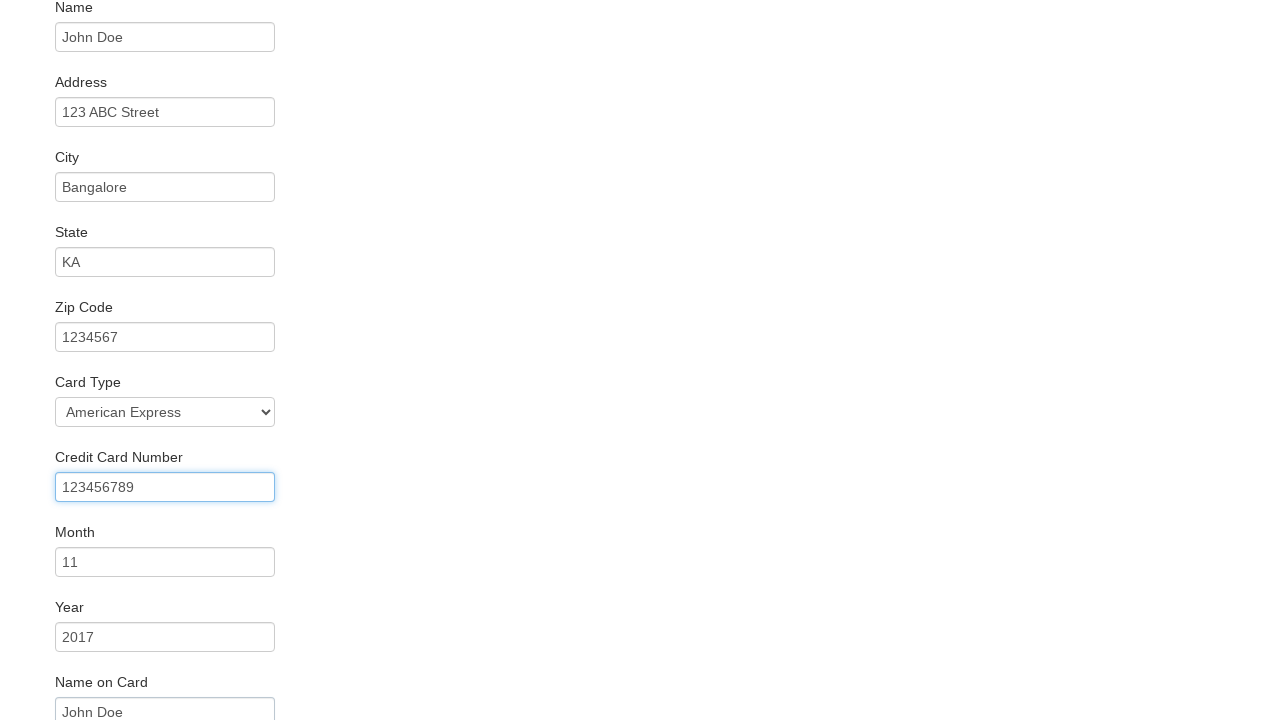

Clicked Purchase Flight button to complete booking at (118, 685) on internal:role=button[name="Purchase Flight"i]
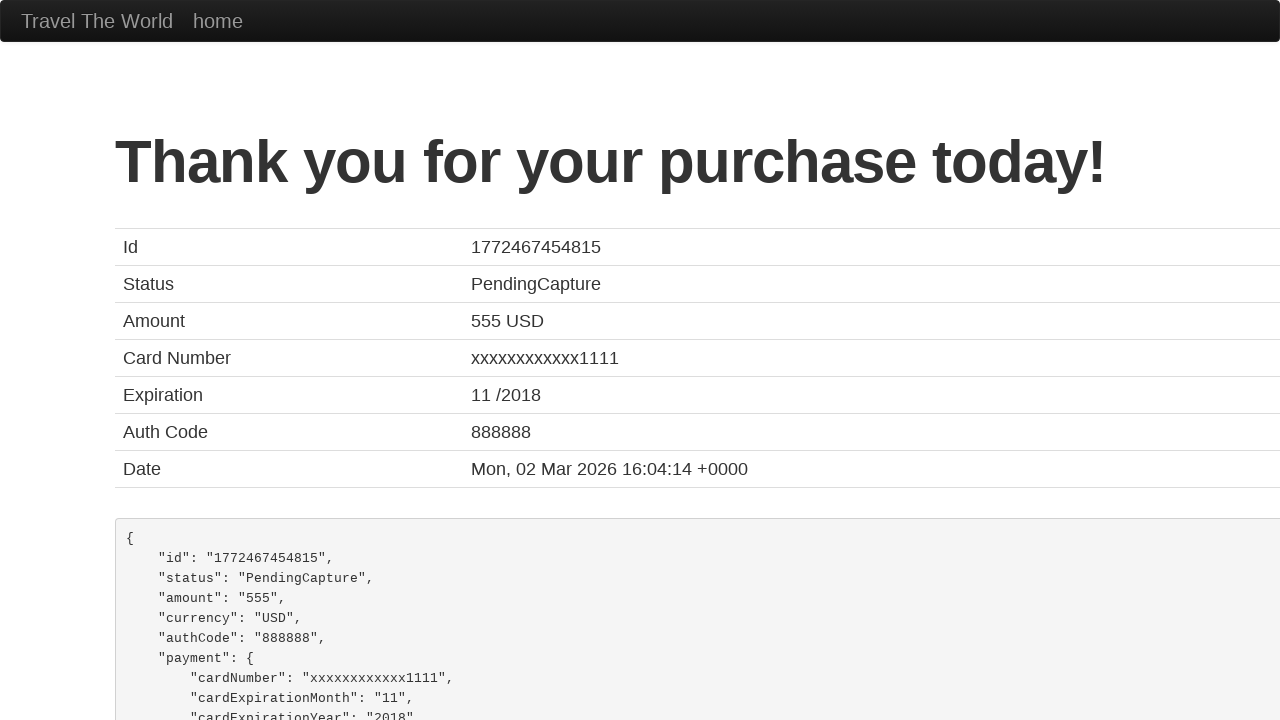

Booking confirmation page loaded
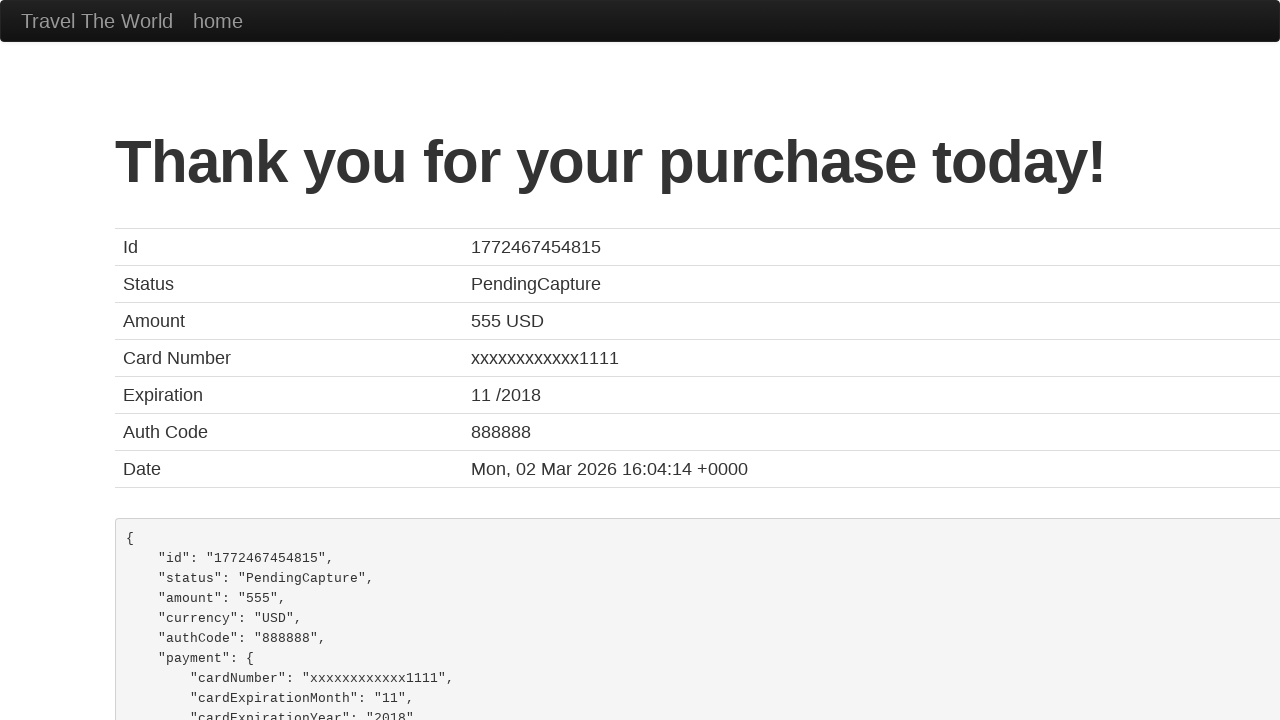

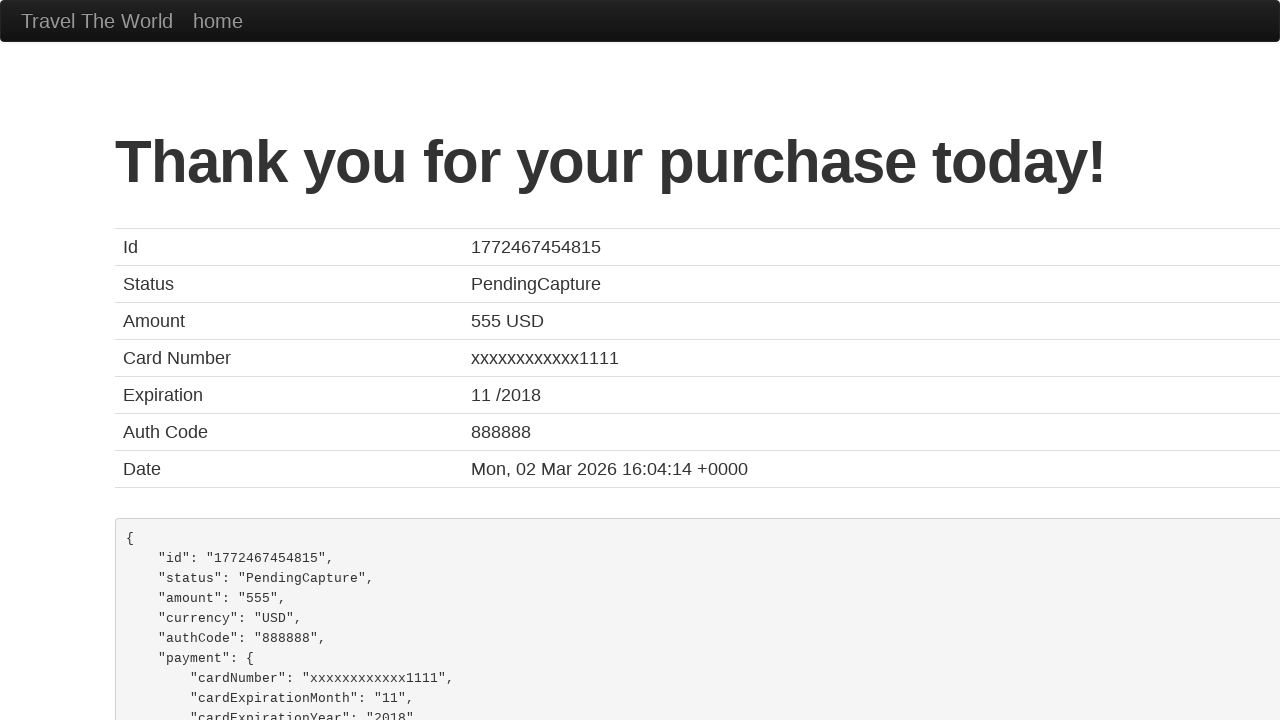